Tests input functionality by clicking on Inputs link, filling a number input field, and verifying the input value

Starting URL: https://practice.cydeo.com/

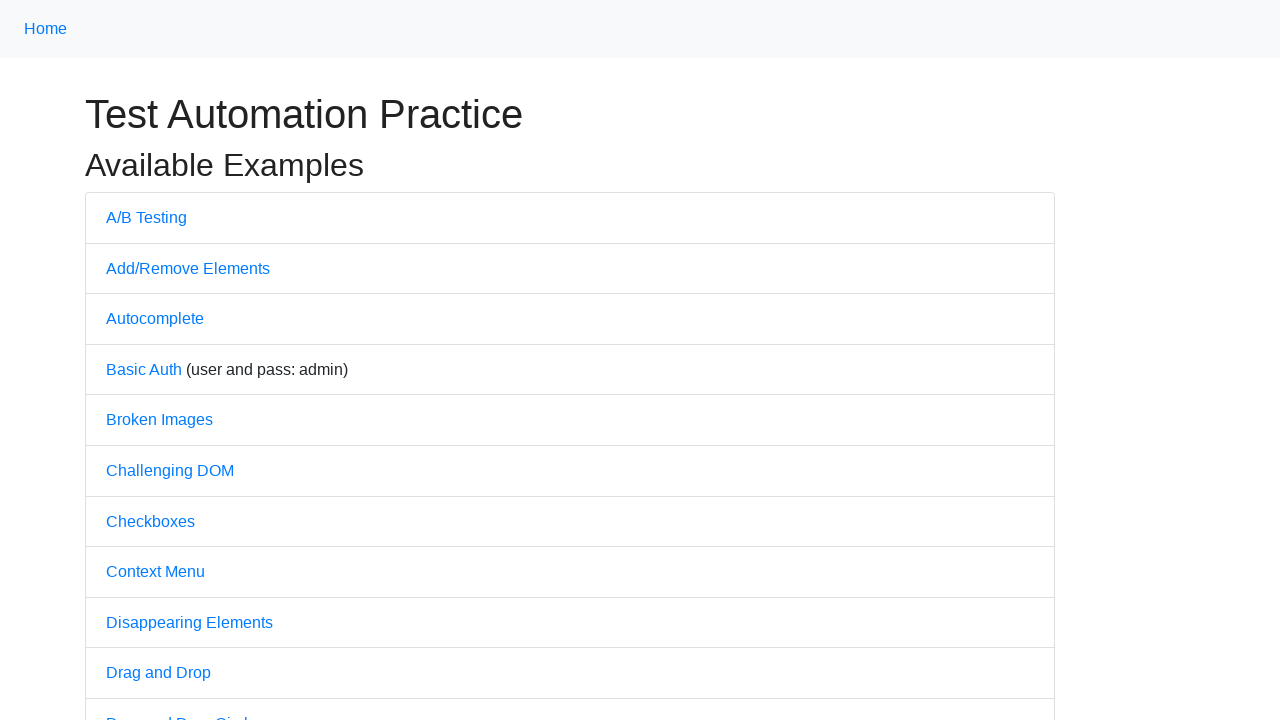

Clicked on Inputs link at (128, 361) on internal:text="Inputs"i
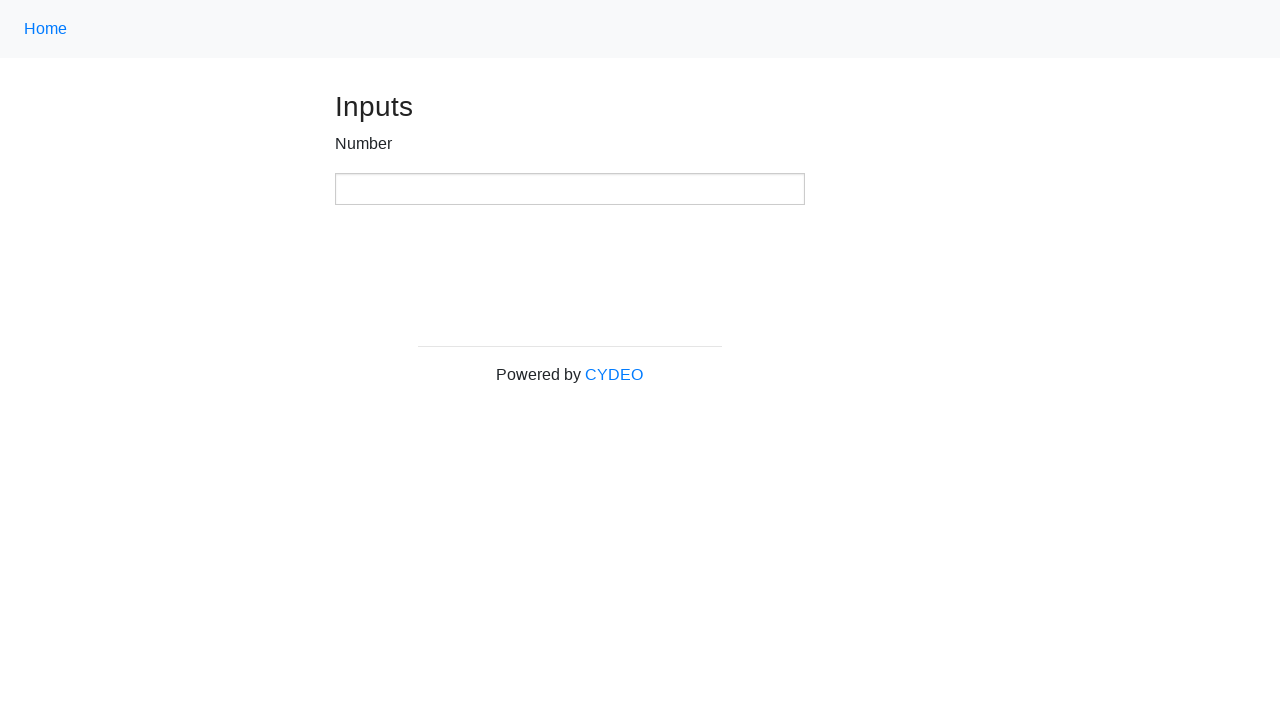

Number input field loaded and became available
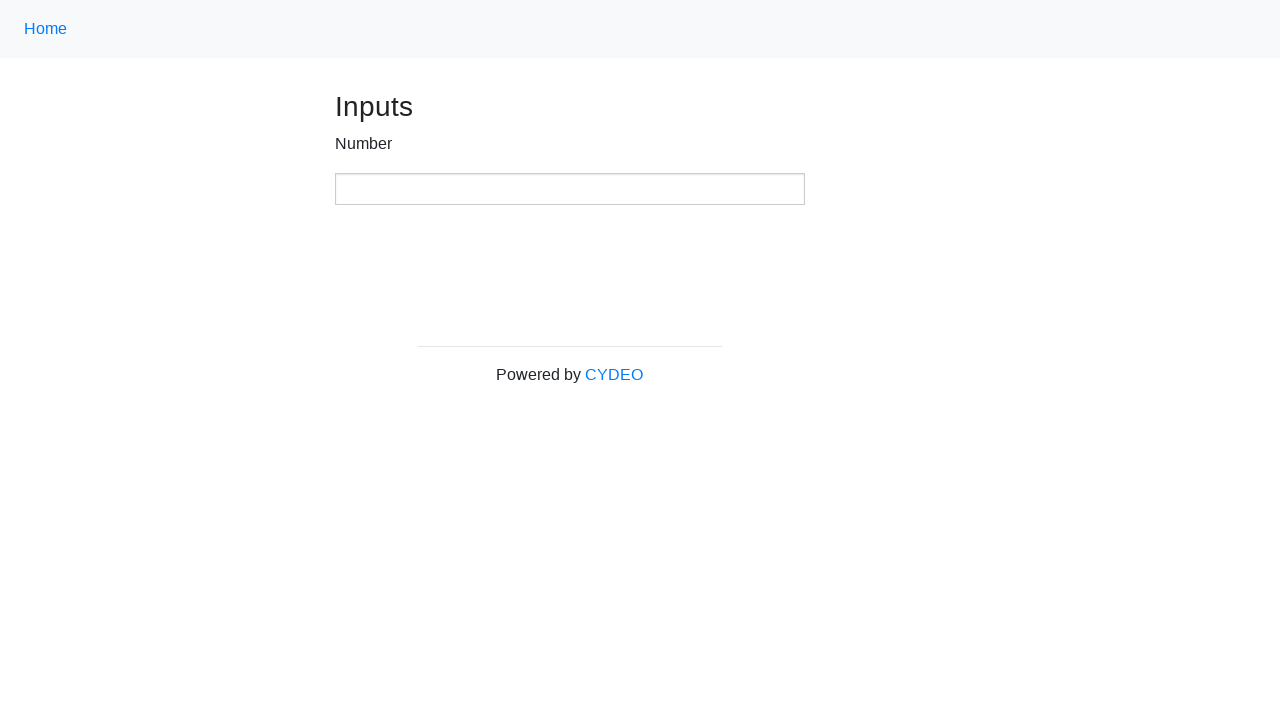

Filled number input field with value '123' on xpath=//input[@type='number']
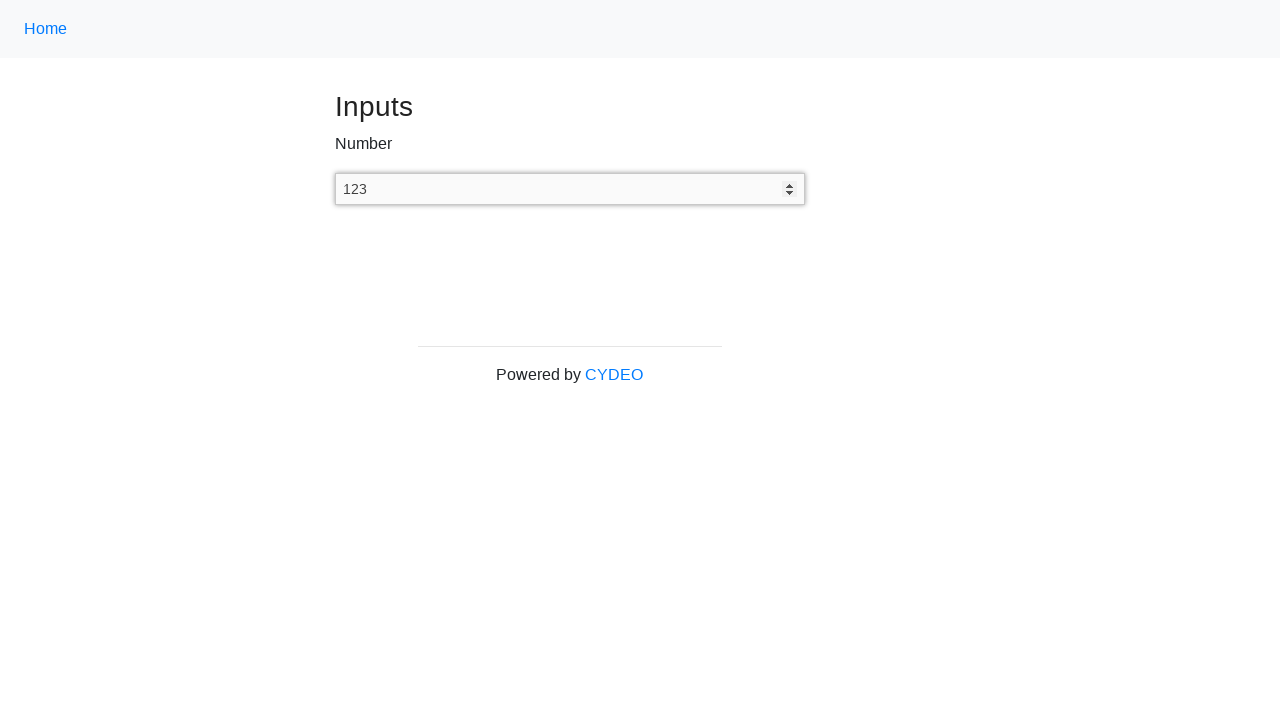

Retrieved input value from number field: 123
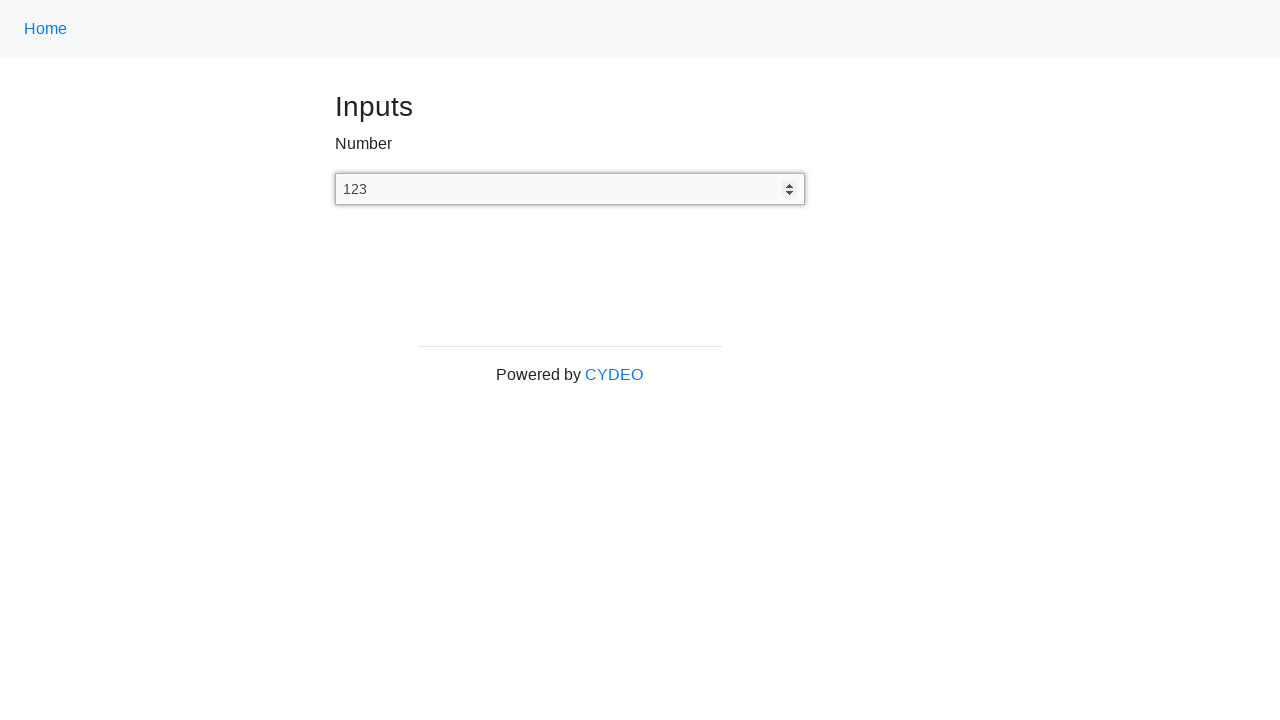

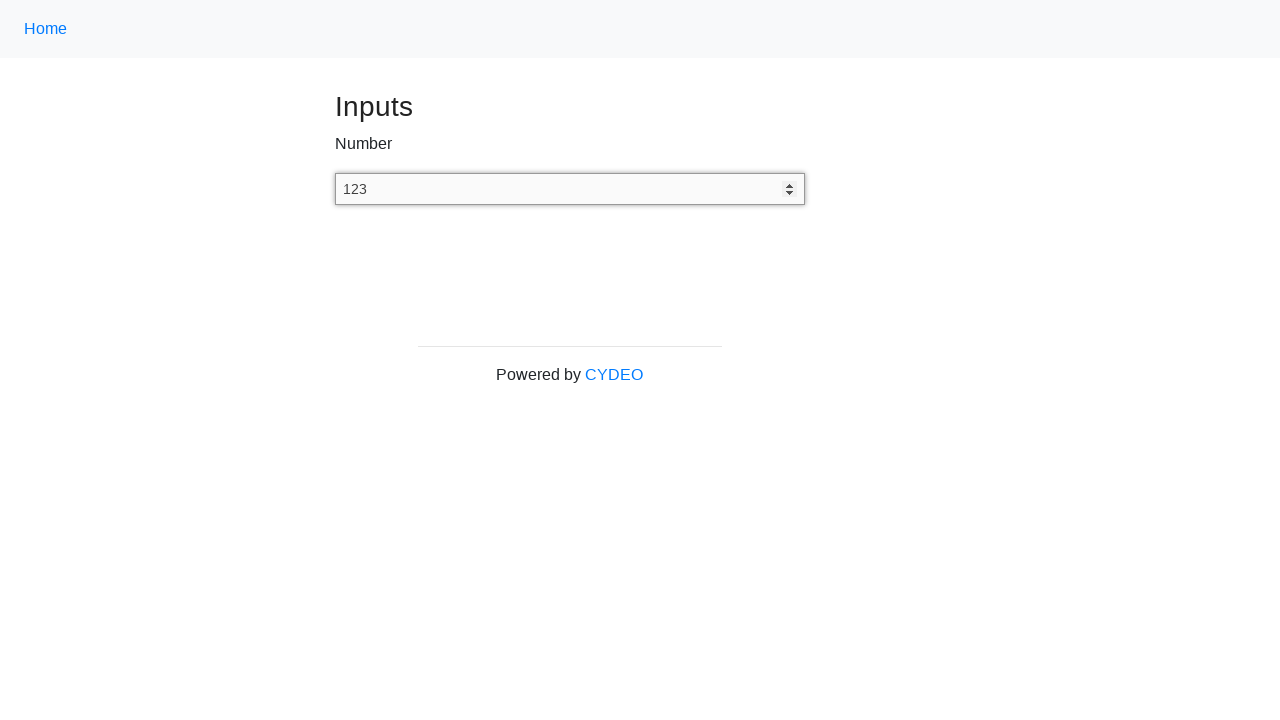